Tests that submitting the registration form with password less than 6 characters displays appropriate error messages

Starting URL: https://alada.vn/tai-khoan/dang-ky.html

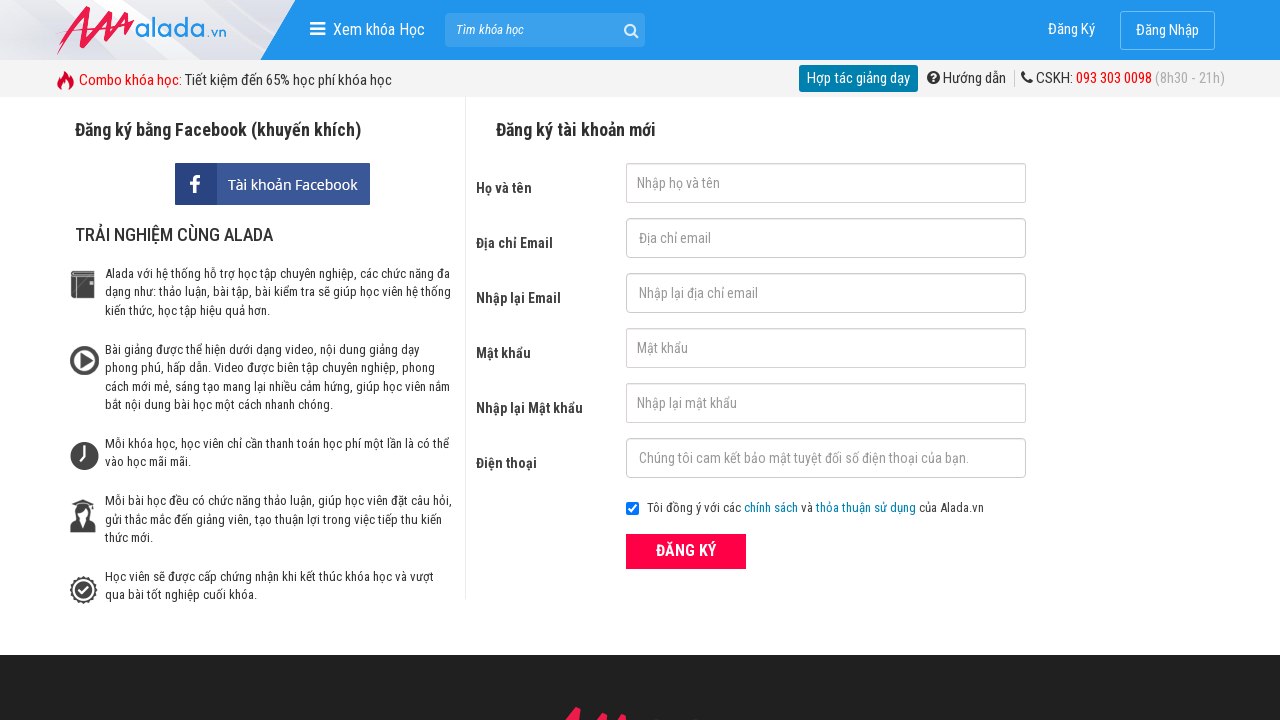

Filled confirm email field with 'tranhailong_t59@hus.edu.vn' on input[name='txtCEmail']
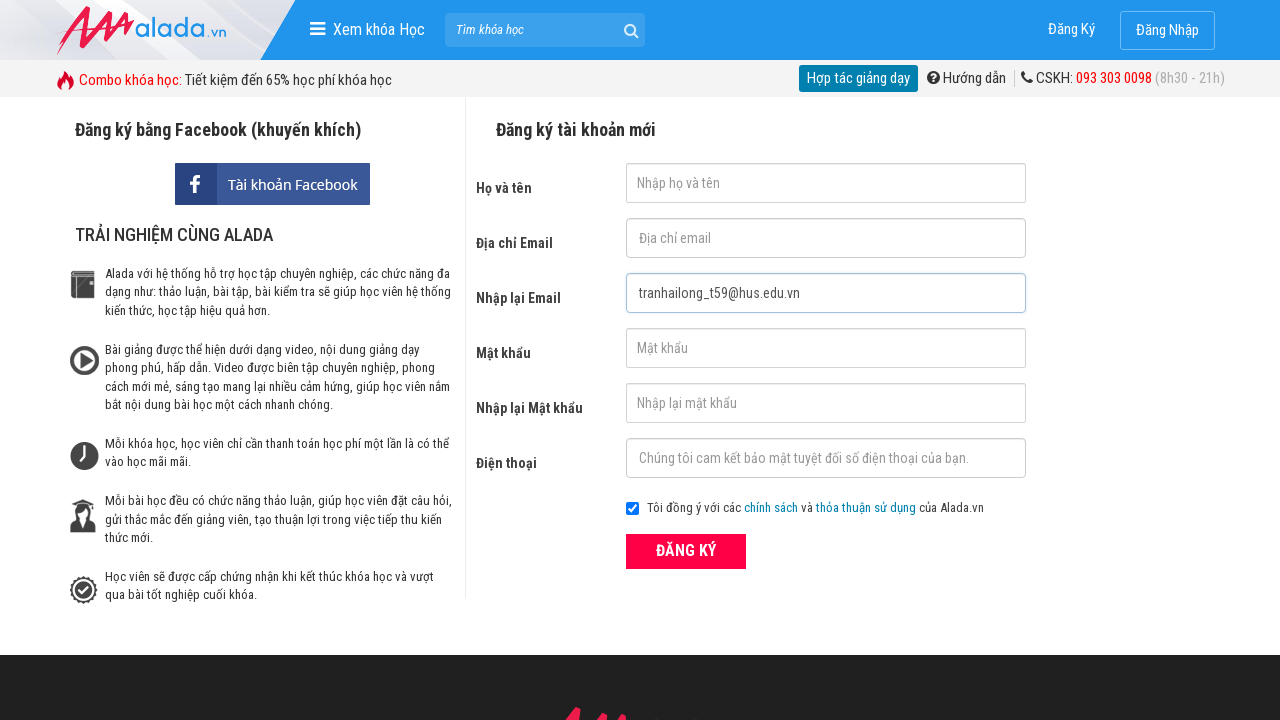

Filled password field with '12345' (less than 6 characters) on input[name='txtPassword']
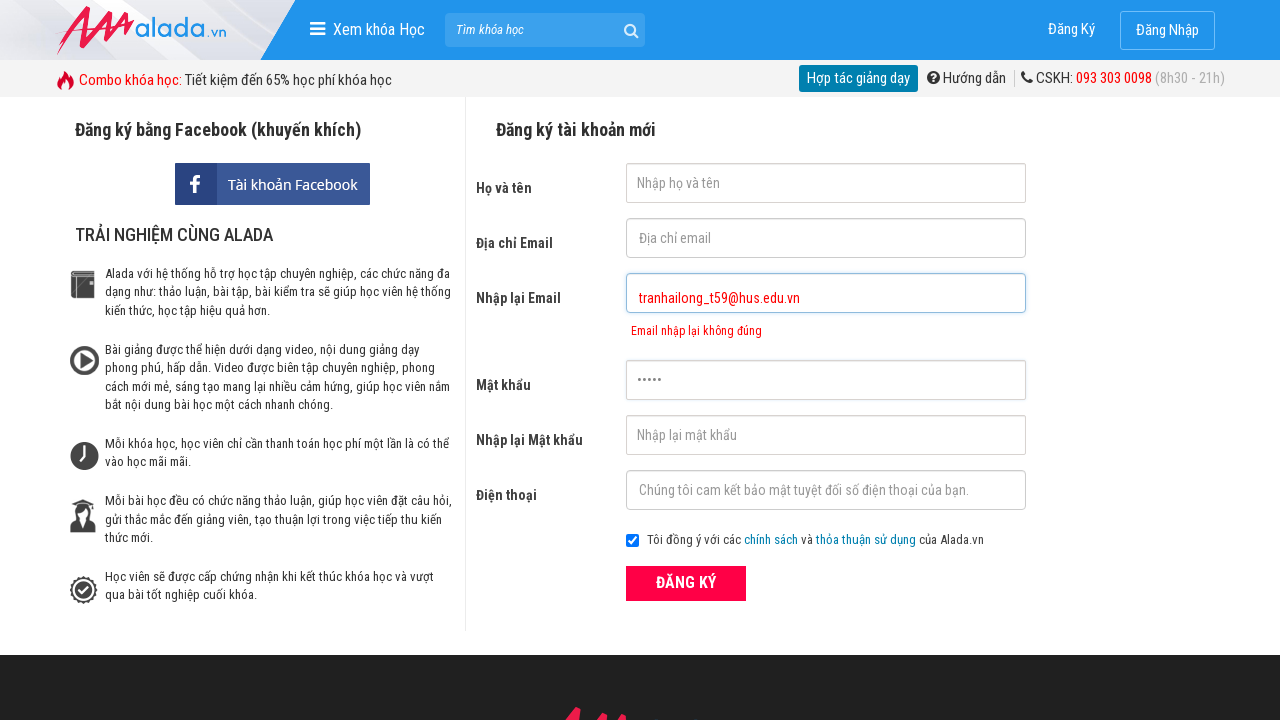

Filled confirm password field with '12345' (less than 6 characters) on input[name='txtCPassword']
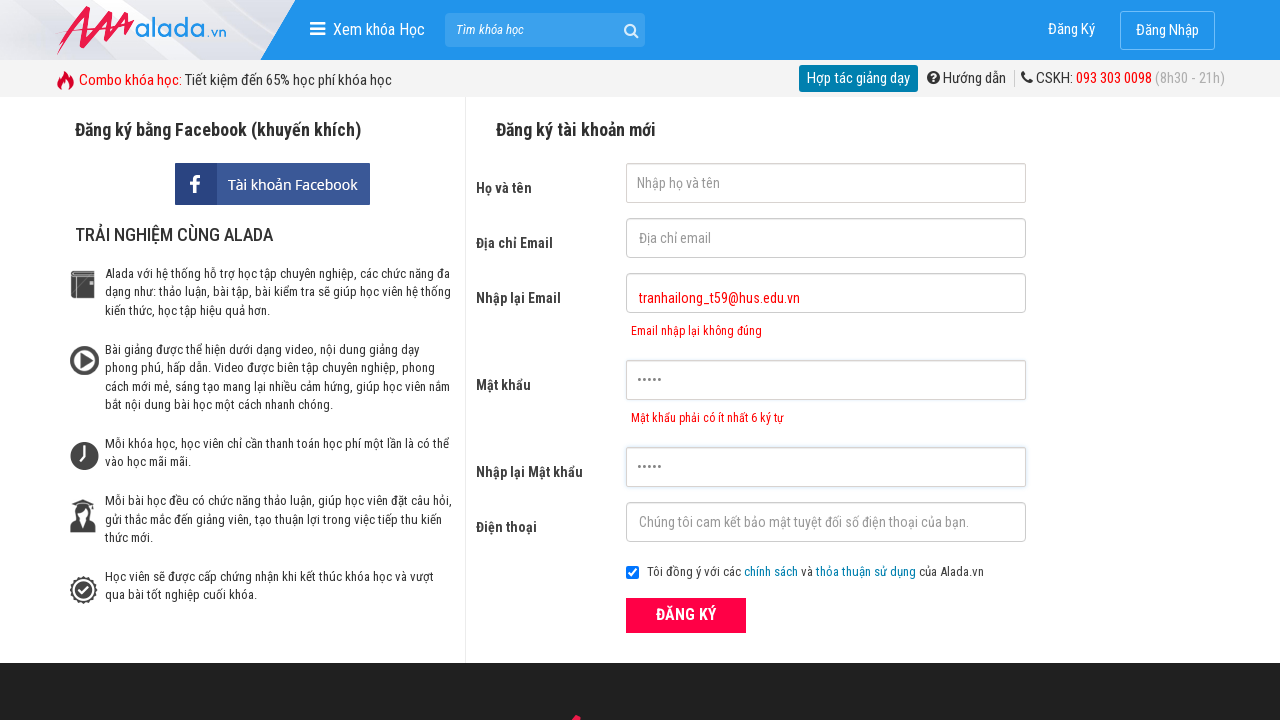

Clicked register button to submit the form at (686, 615) on xpath=//button[@class='btn_pink_sm fs16']
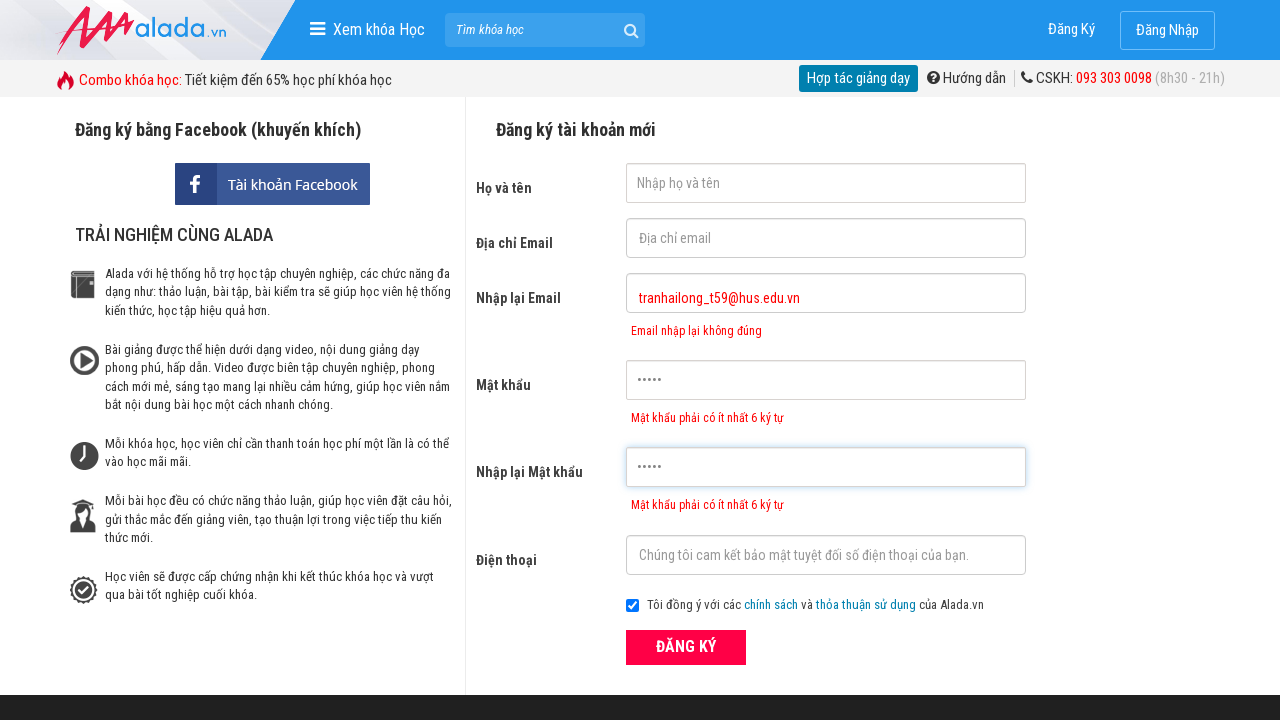

Password error message appeared for field txtPassword
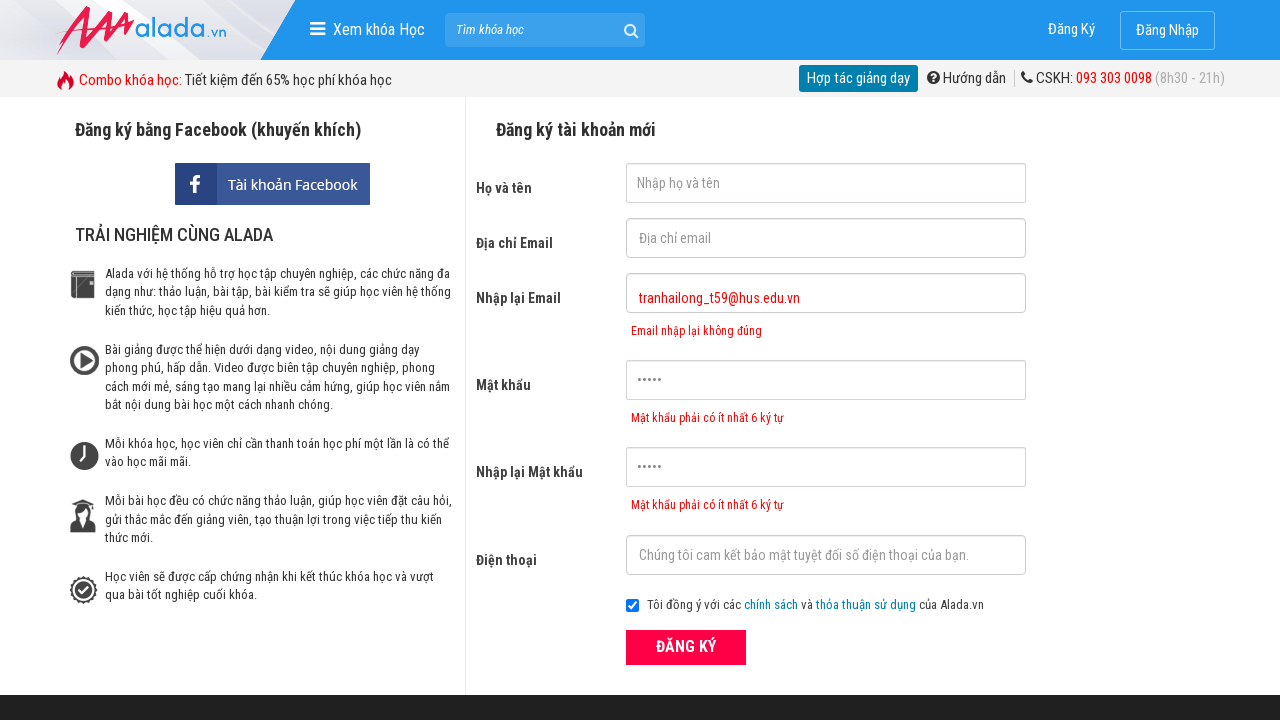

Confirm password error message appeared for field txtCPassword
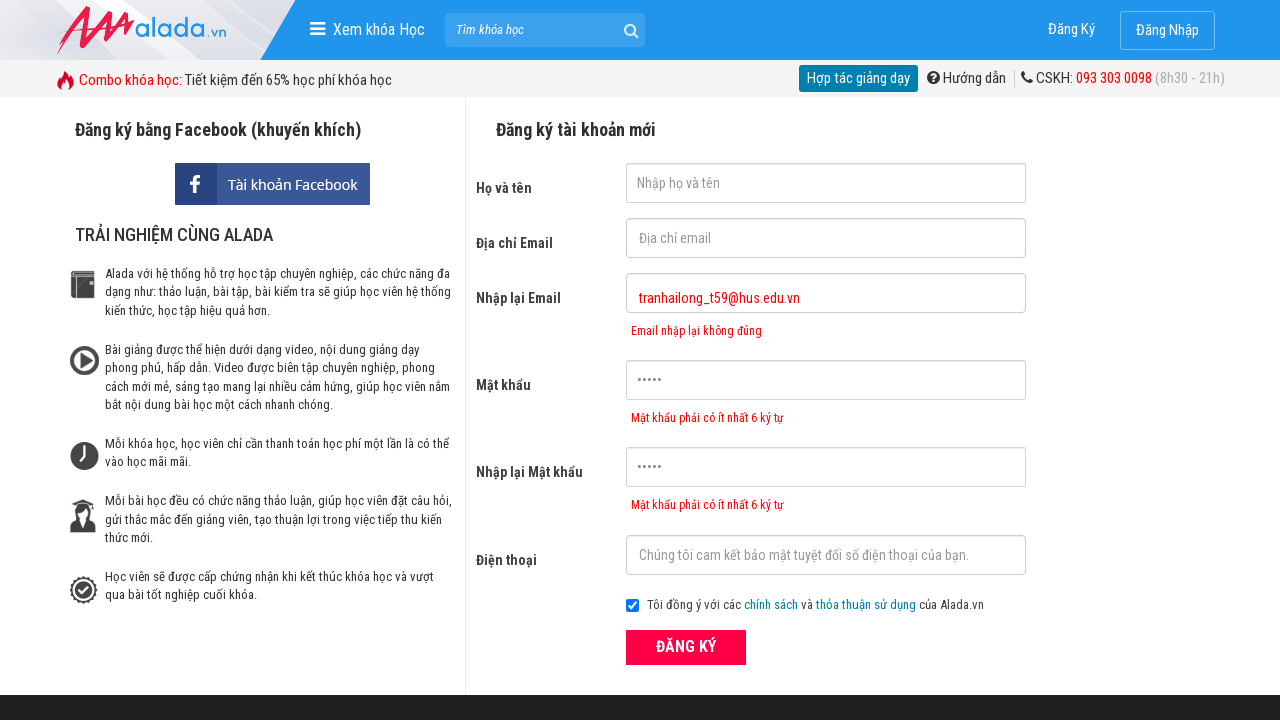

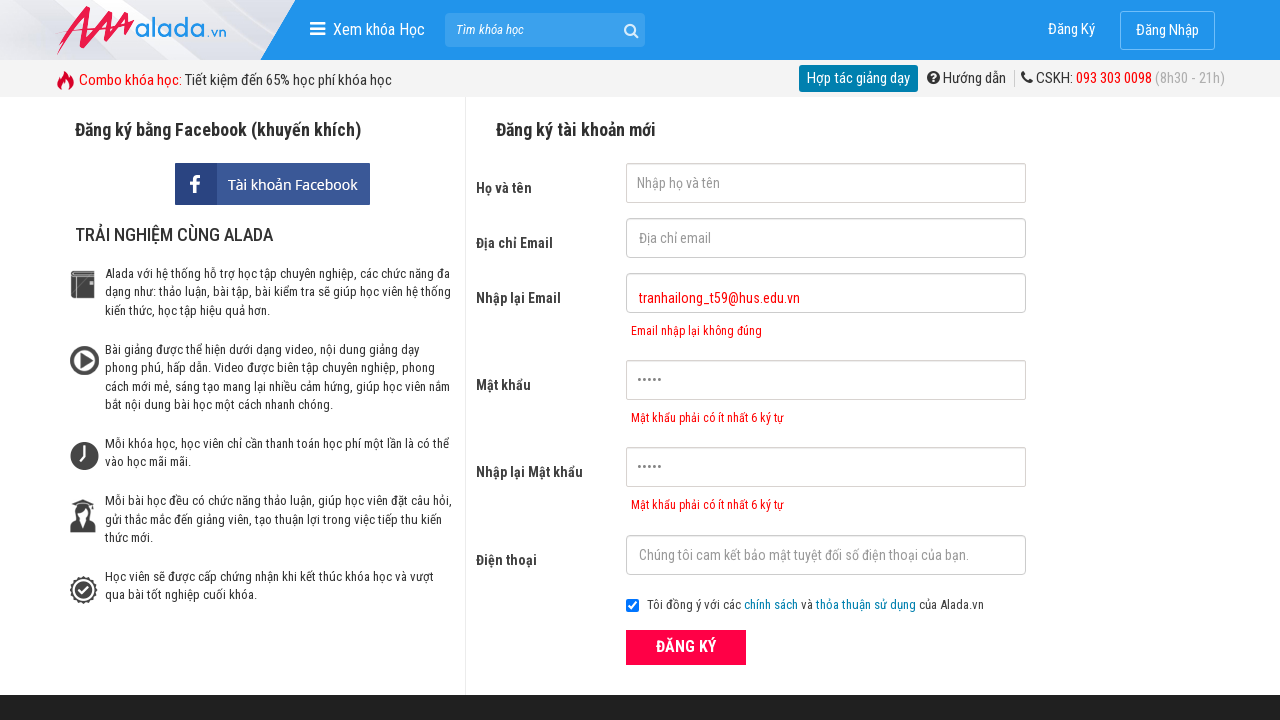